Tests that the browser back button works correctly with filter navigation

Starting URL: https://demo.playwright.dev/todomvc

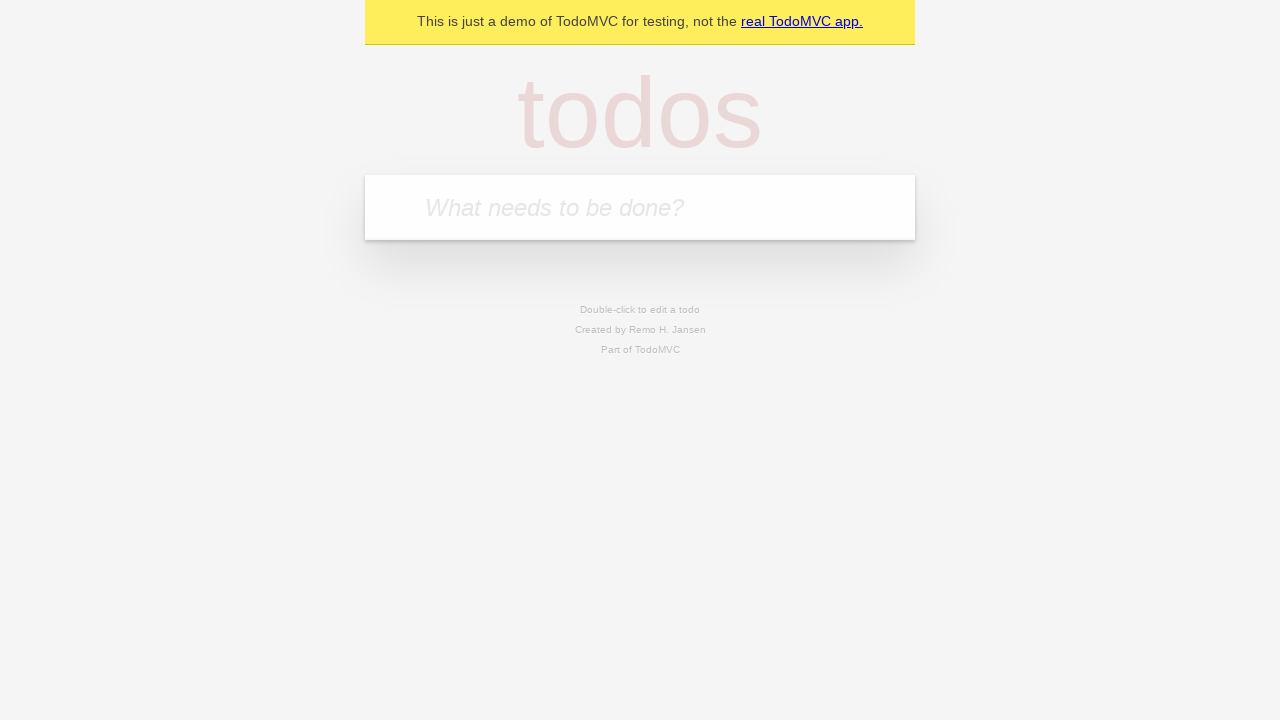

Filled todo input with 'watch monty python' on internal:attr=[placeholder="What needs to be done?"i]
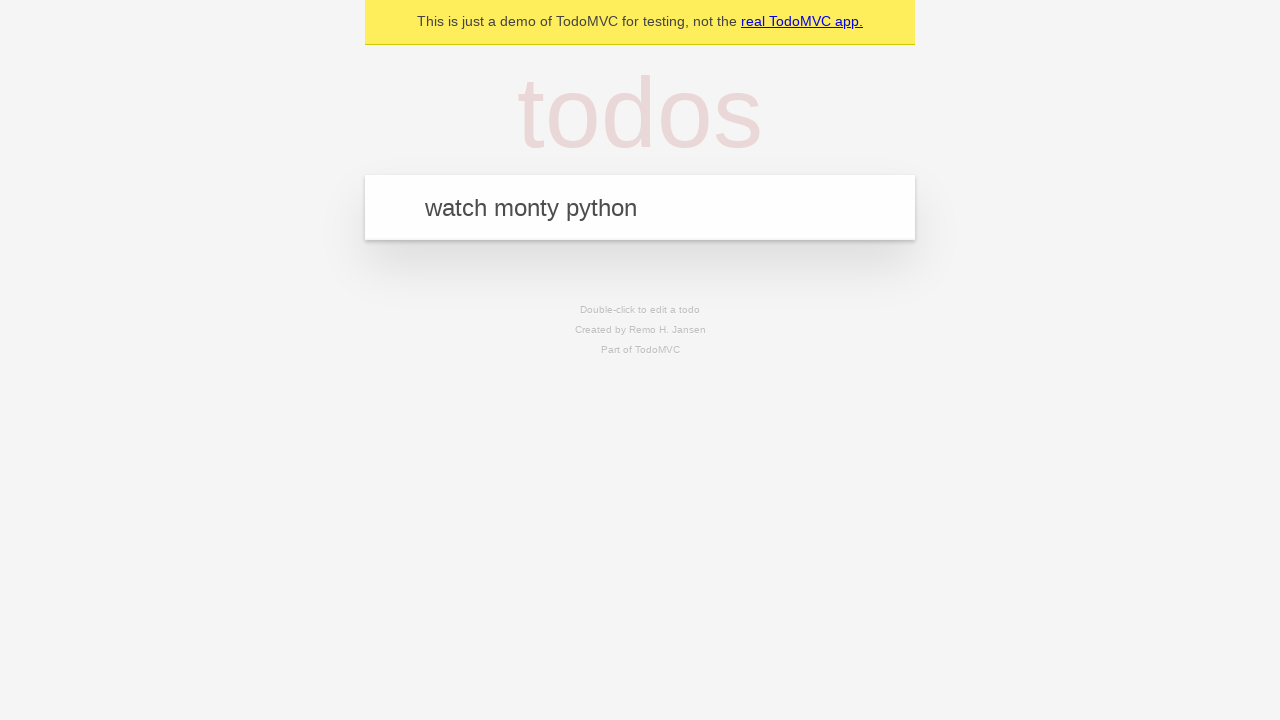

Pressed Enter to create todo 'watch monty python' on internal:attr=[placeholder="What needs to be done?"i]
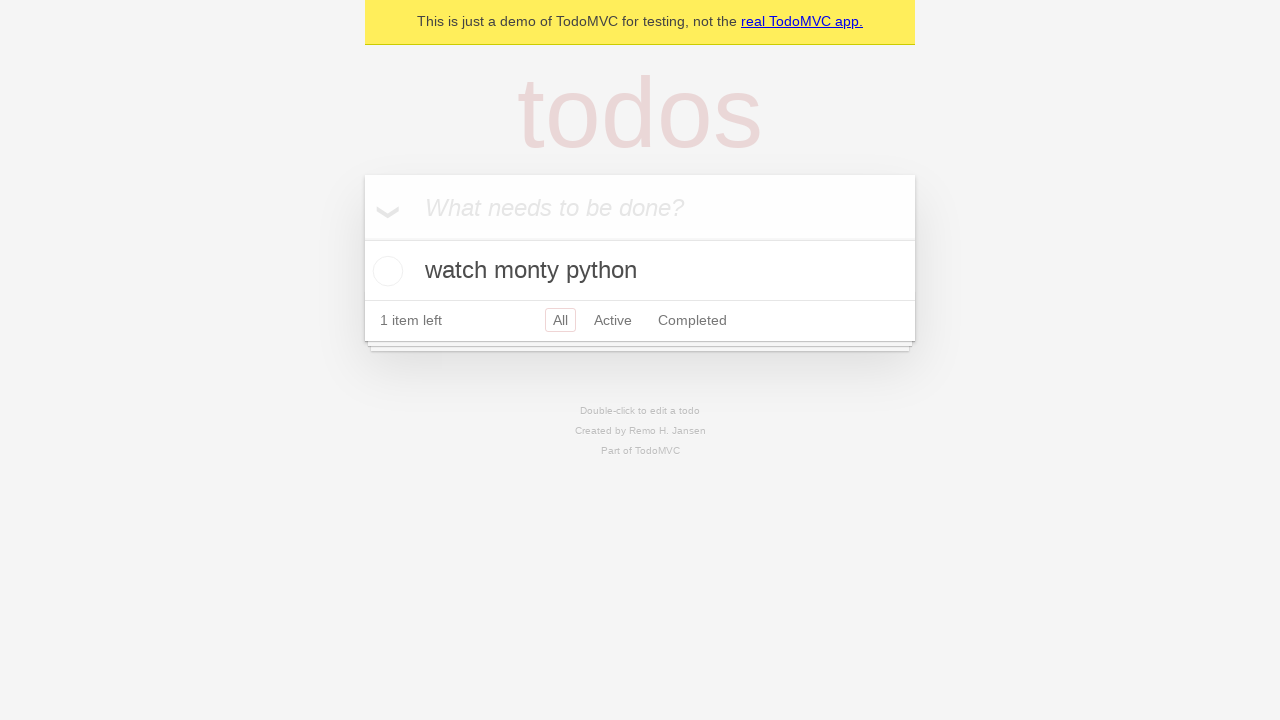

Filled todo input with 'feed the cat' on internal:attr=[placeholder="What needs to be done?"i]
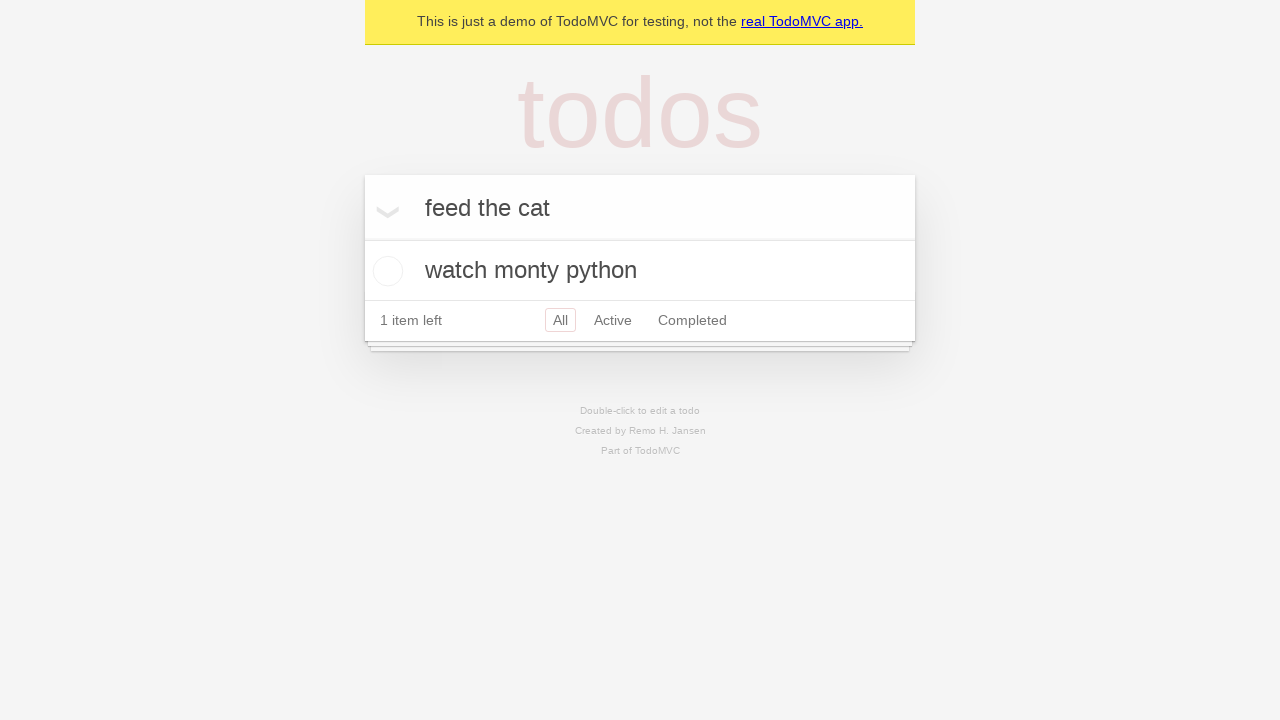

Pressed Enter to create todo 'feed the cat' on internal:attr=[placeholder="What needs to be done?"i]
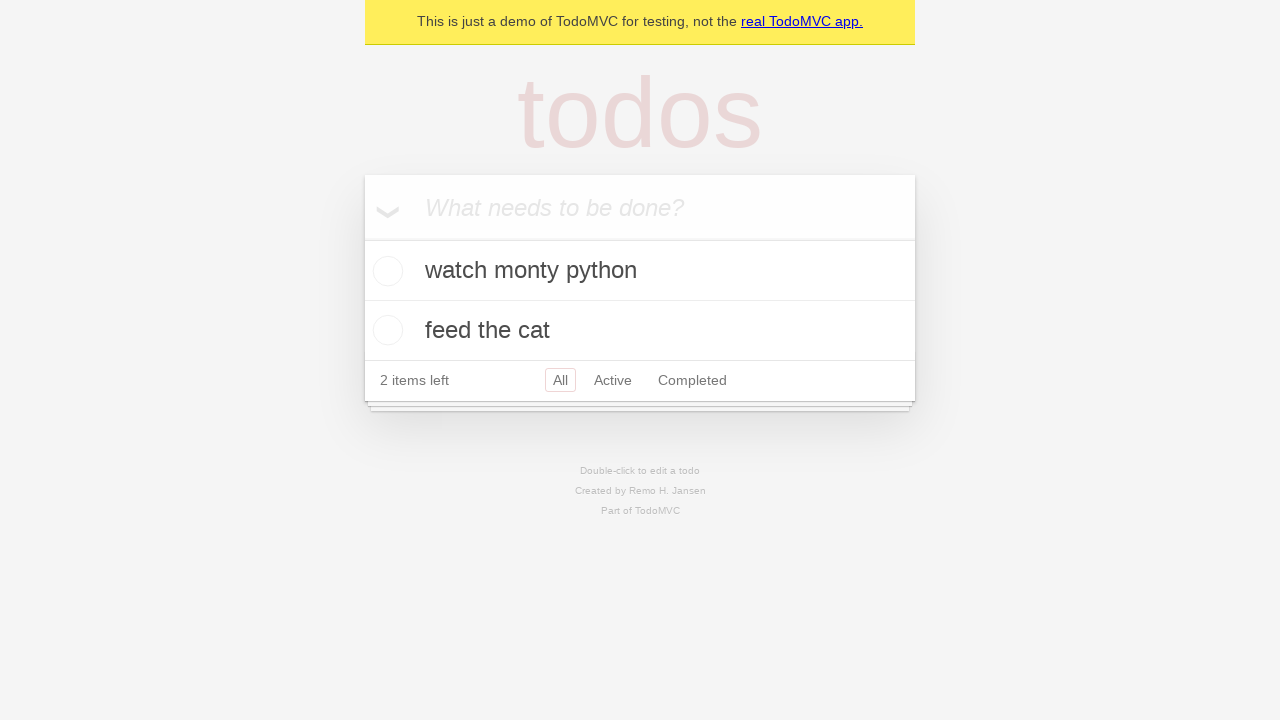

Filled todo input with 'book a doctors appointment' on internal:attr=[placeholder="What needs to be done?"i]
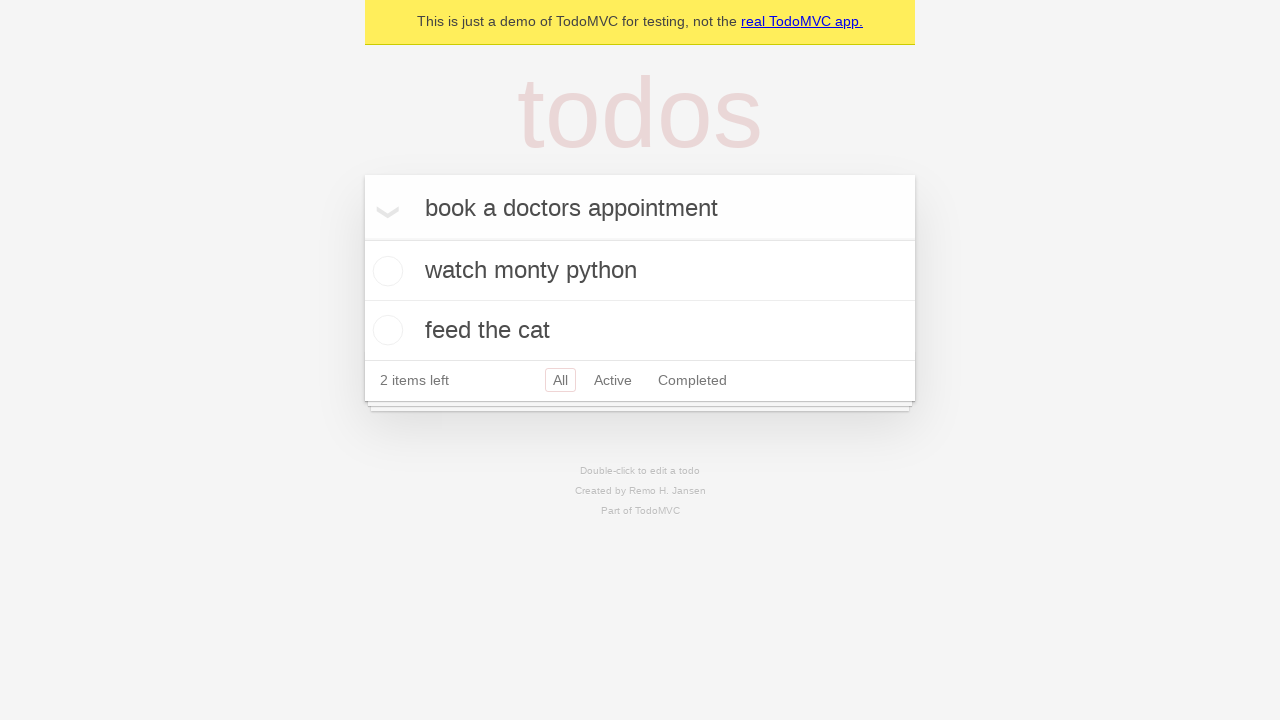

Pressed Enter to create todo 'book a doctors appointment' on internal:attr=[placeholder="What needs to be done?"i]
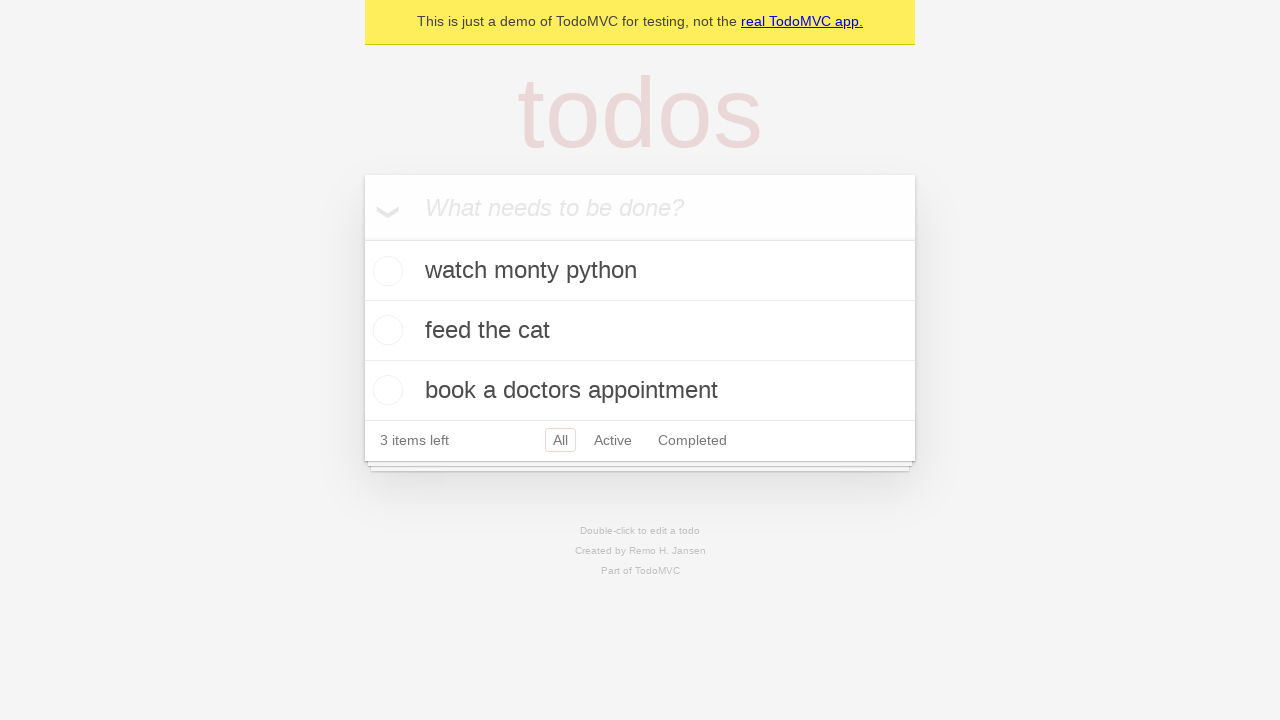

Checked the second todo item at (385, 330) on internal:testid=[data-testid="todo-item"s] >> nth=1 >> internal:role=checkbox
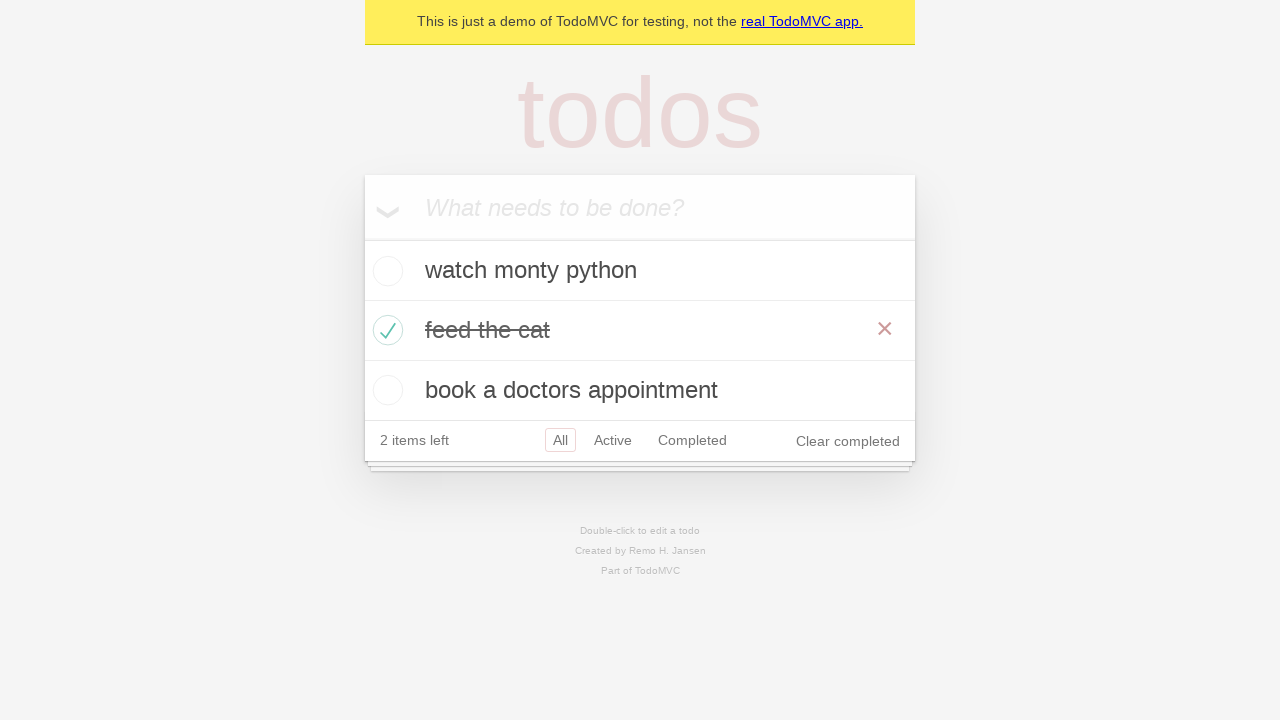

Clicked 'All' filter at (560, 440) on internal:role=link[name="All"i]
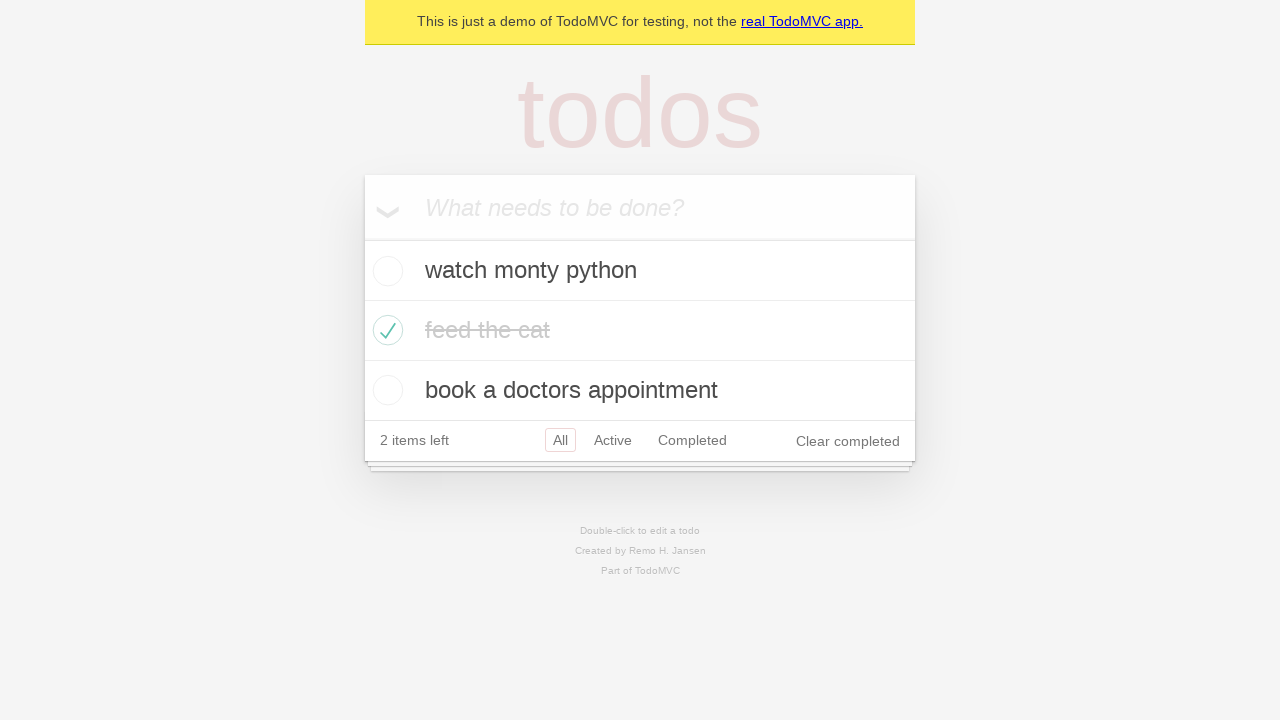

Clicked 'Active' filter at (613, 440) on internal:role=link[name="Active"i]
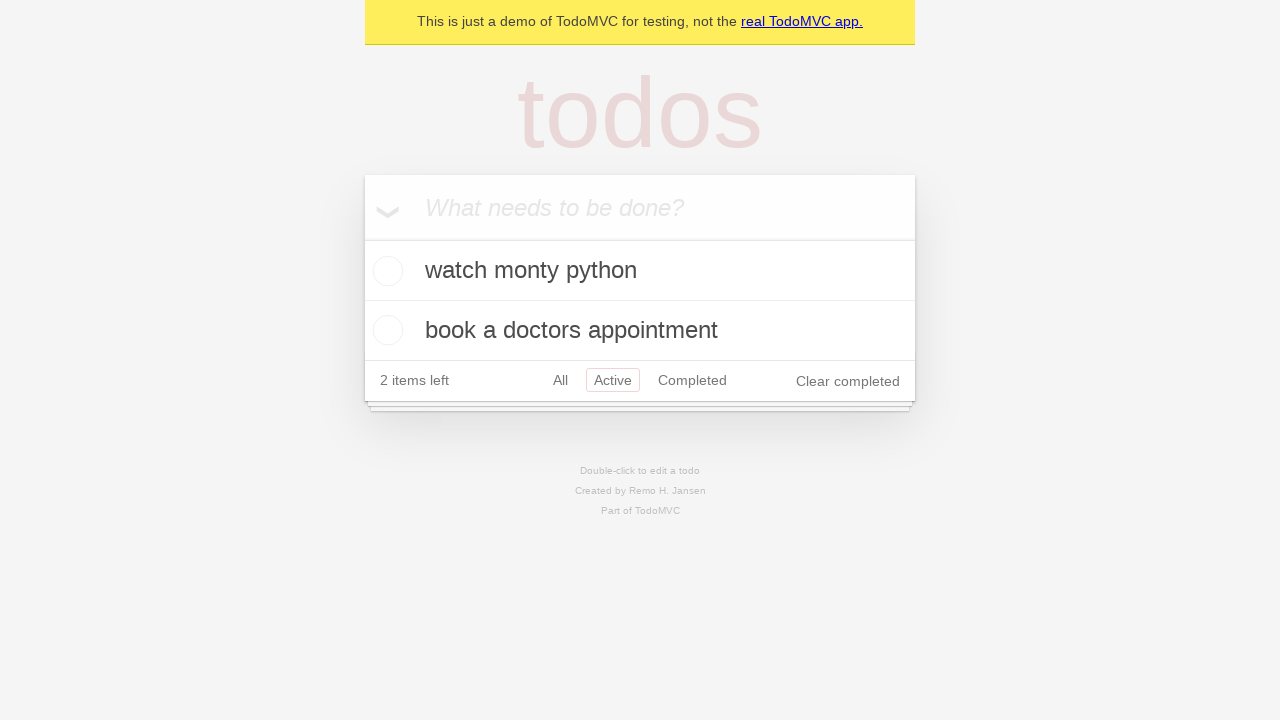

Clicked 'Completed' filter at (692, 380) on internal:role=link[name="Completed"i]
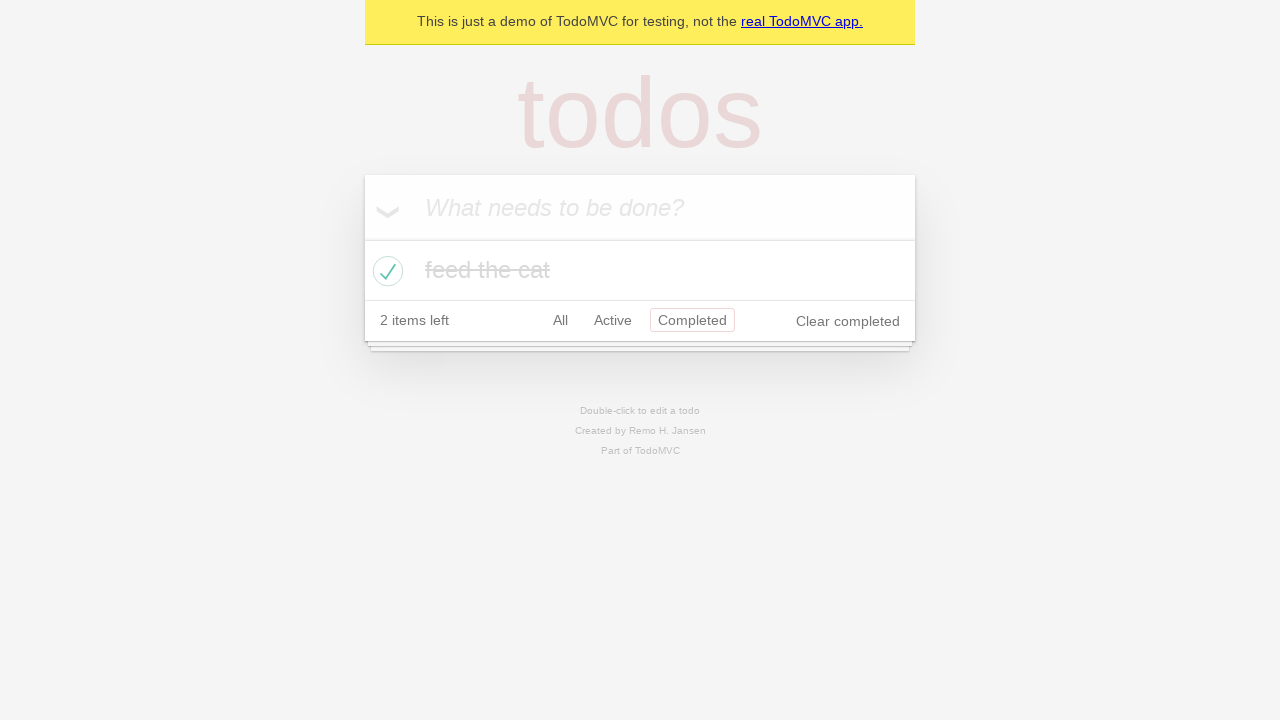

Navigated back from Completed filter (should show Active filter)
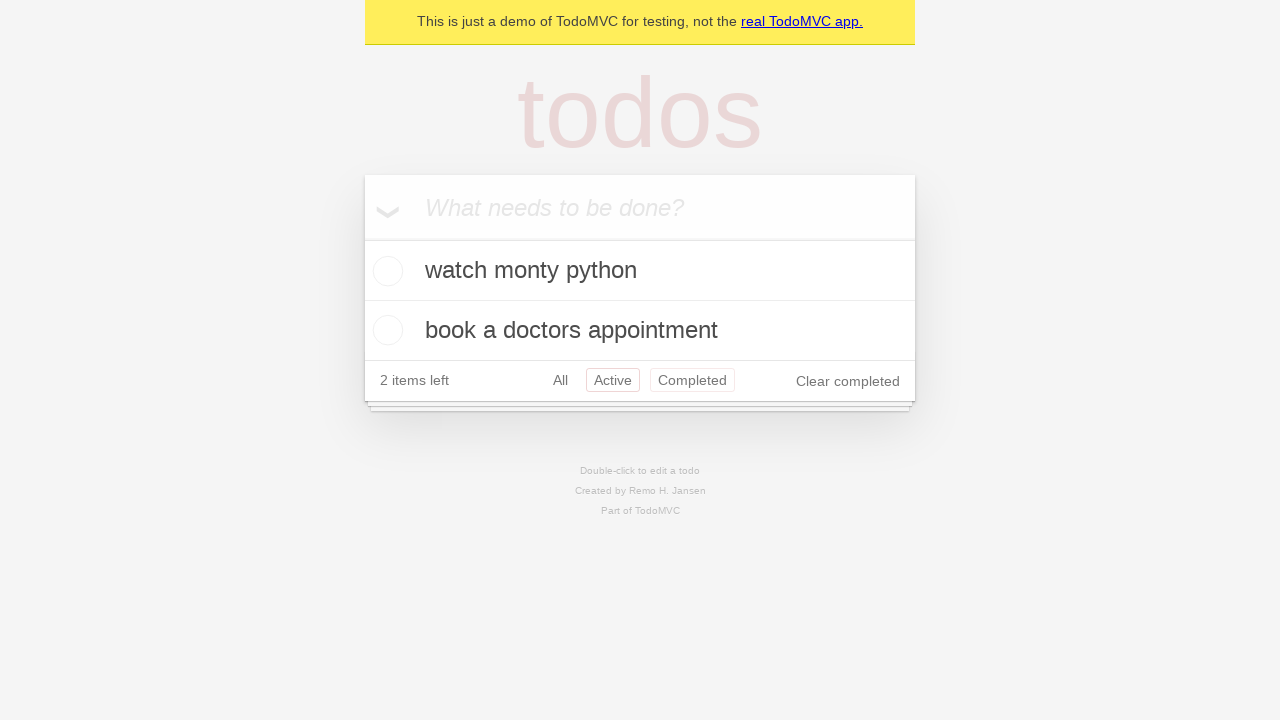

Navigated back from Active filter (should show All filter)
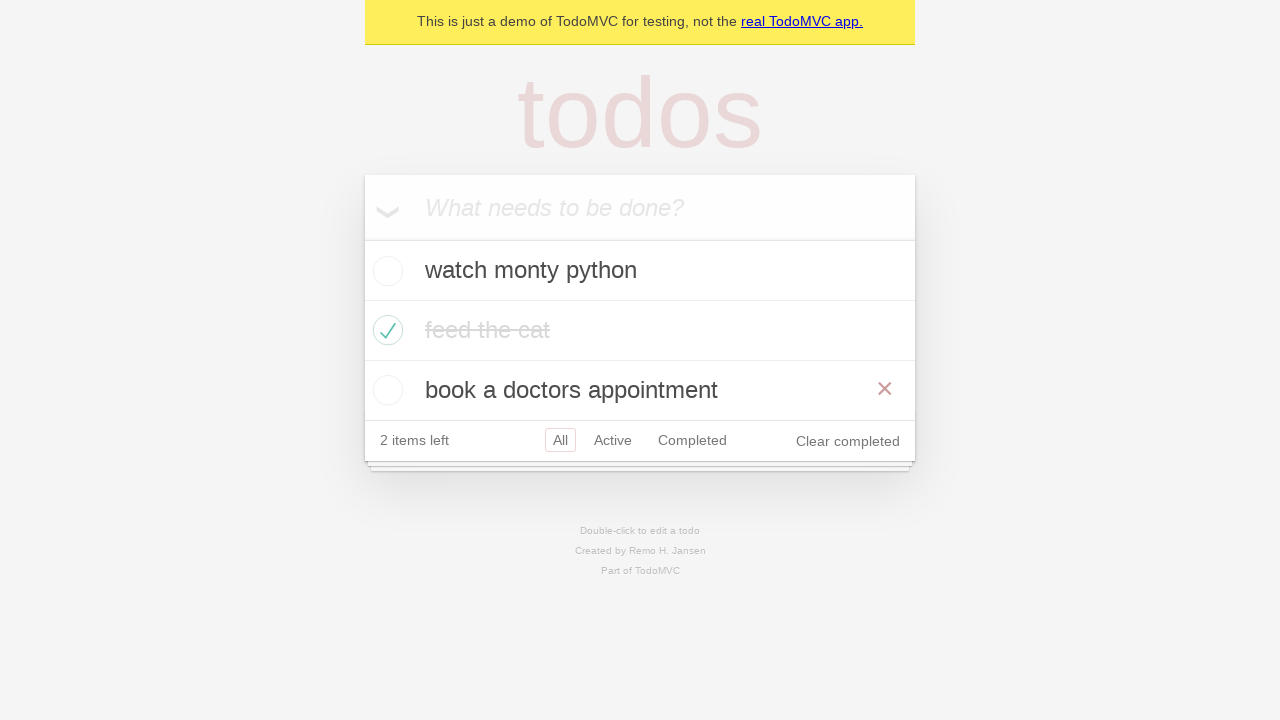

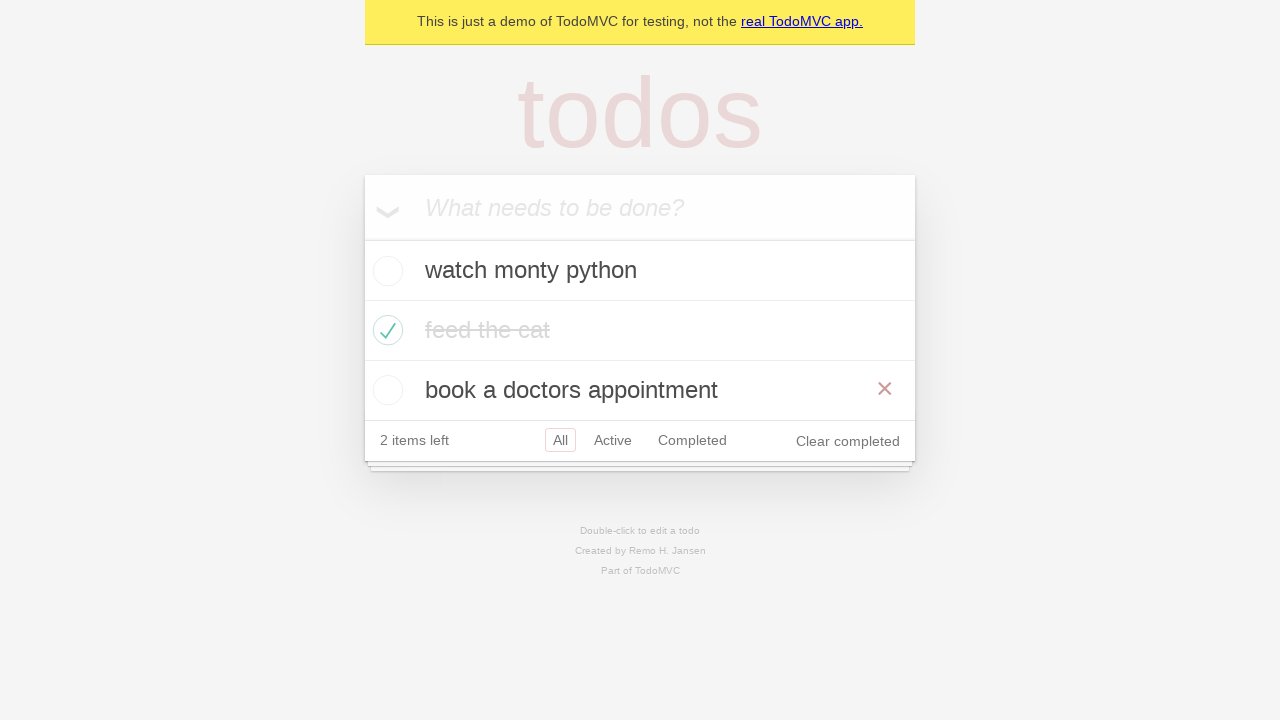